Tests drag and drop functionality by dragging multiple photo thumbnails to a trash area

Starting URL: http://jqueryui.com/resources/demos/droppable/photo-manager.html

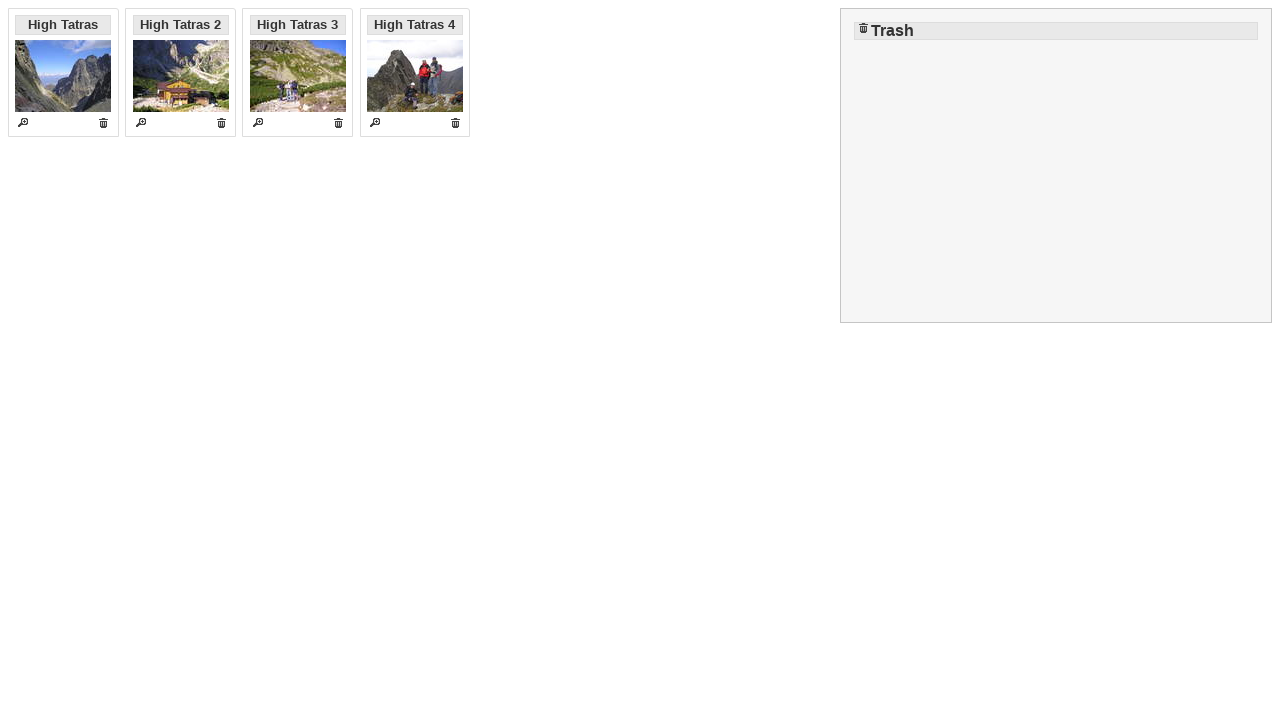

Dragged 'The peaks of High Tatras' photo to trash at (1056, 166)
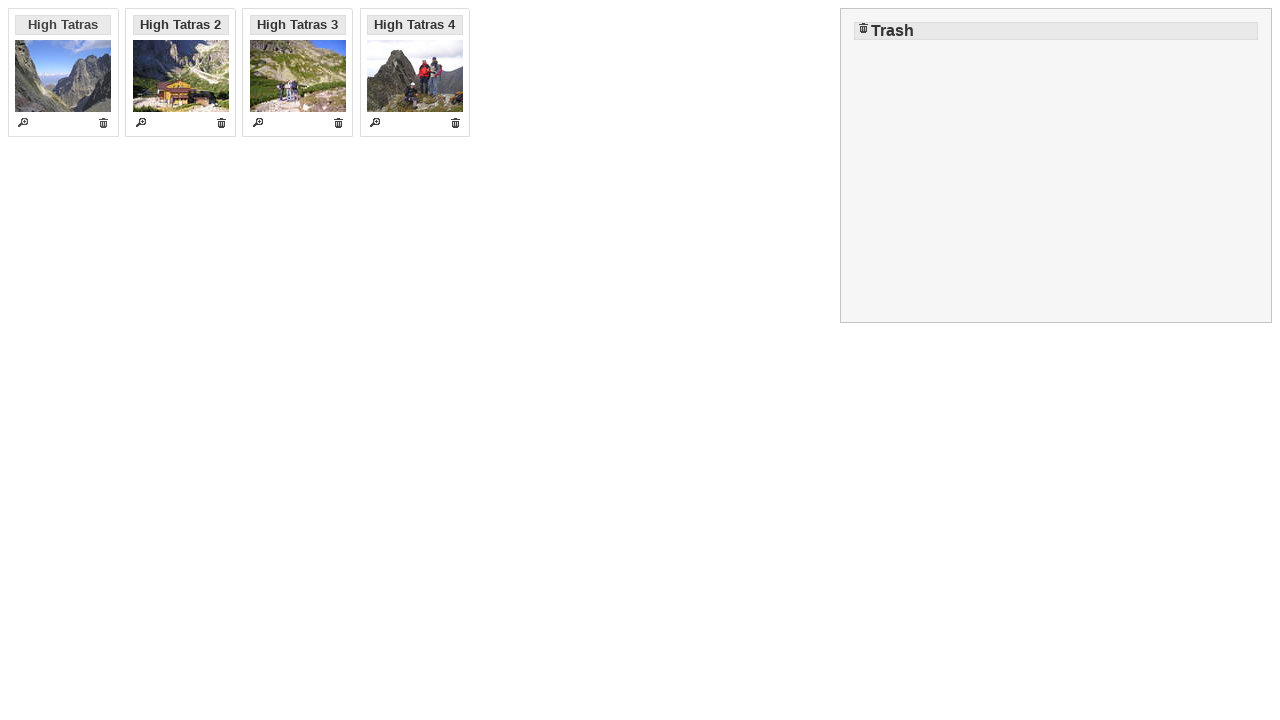

Dragged 'The chalet at the Green mountain lake' photo to trash at (1056, 166)
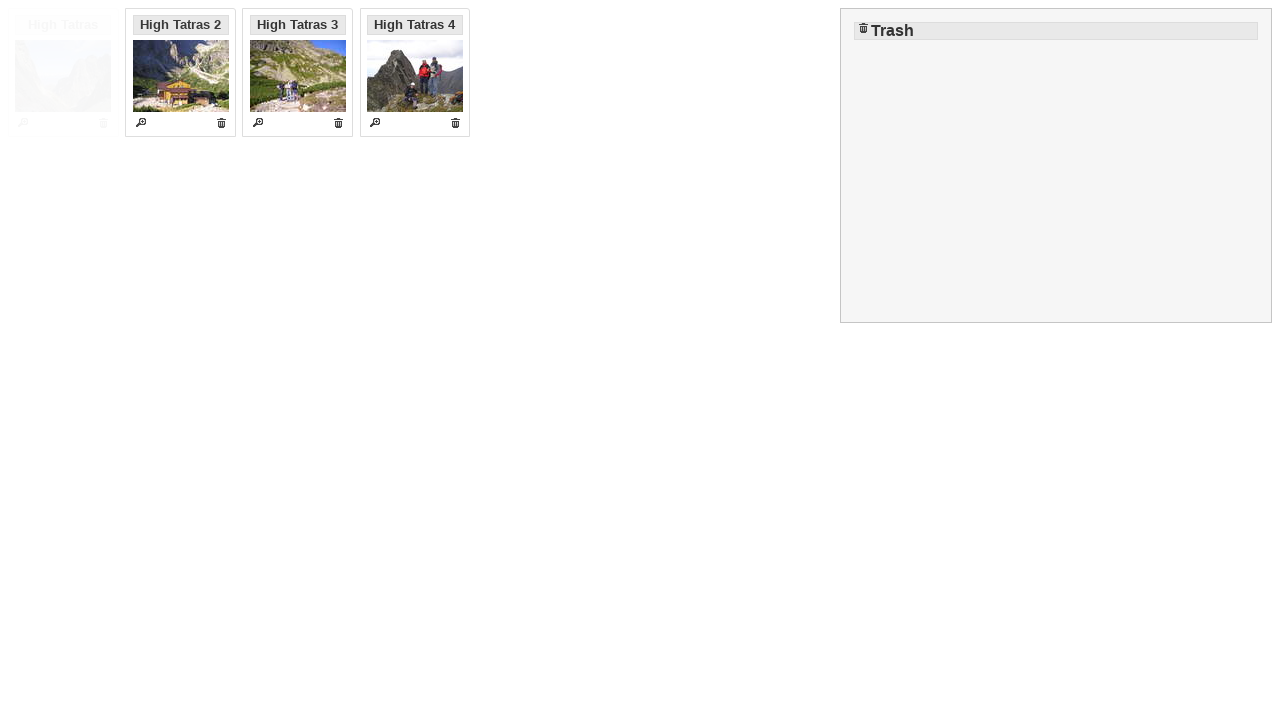

Dragged 'Planning the ascent' photo to trash at (1056, 166)
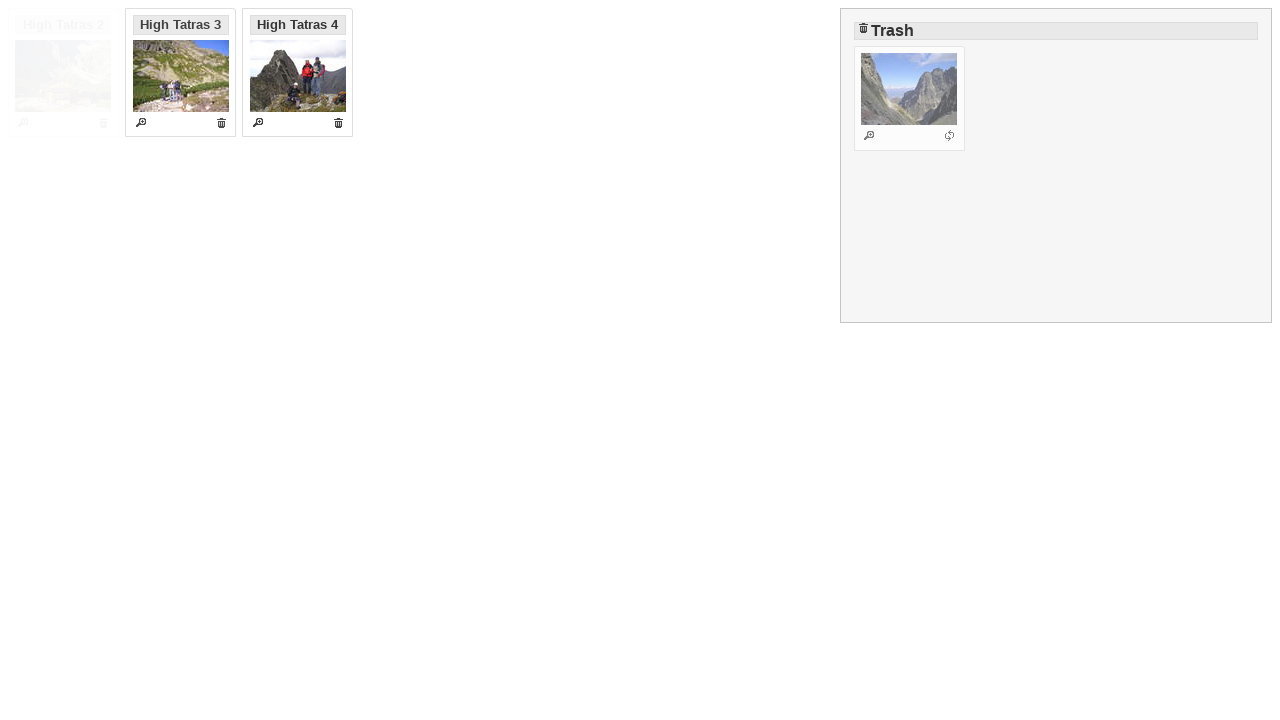

Dragged 'On top of Kozi kopka' photo to trash at (1056, 166)
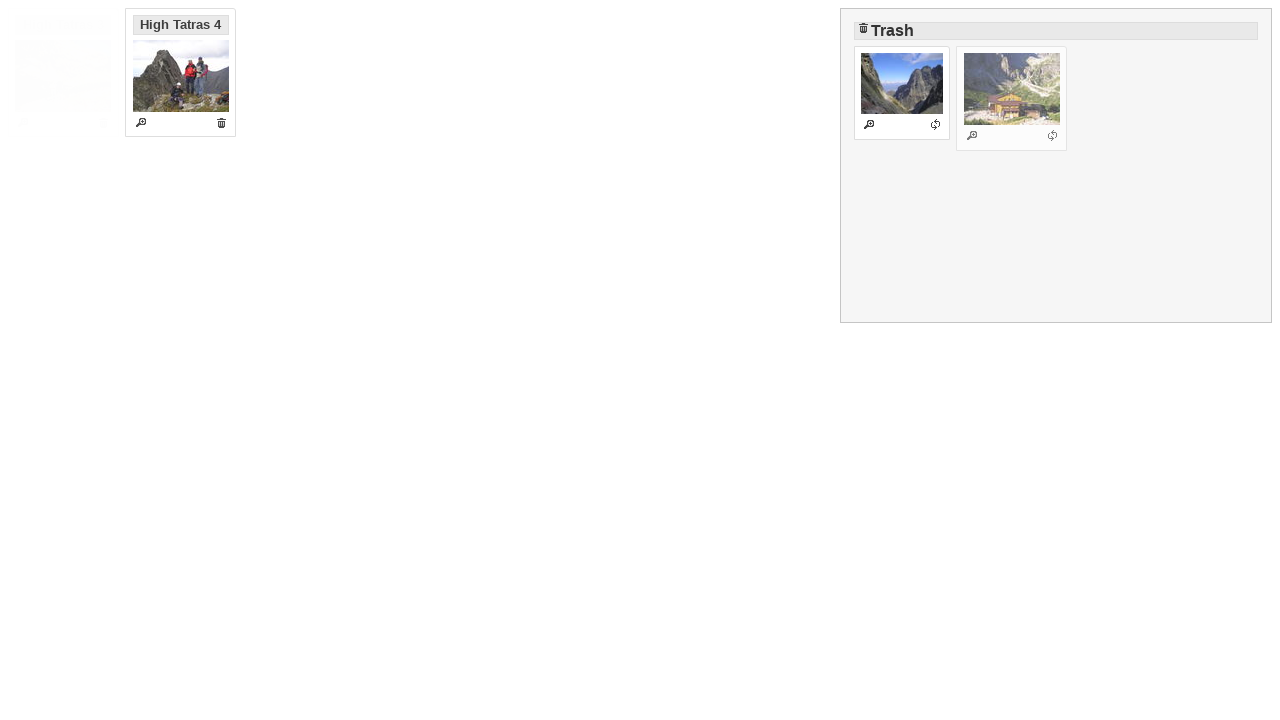

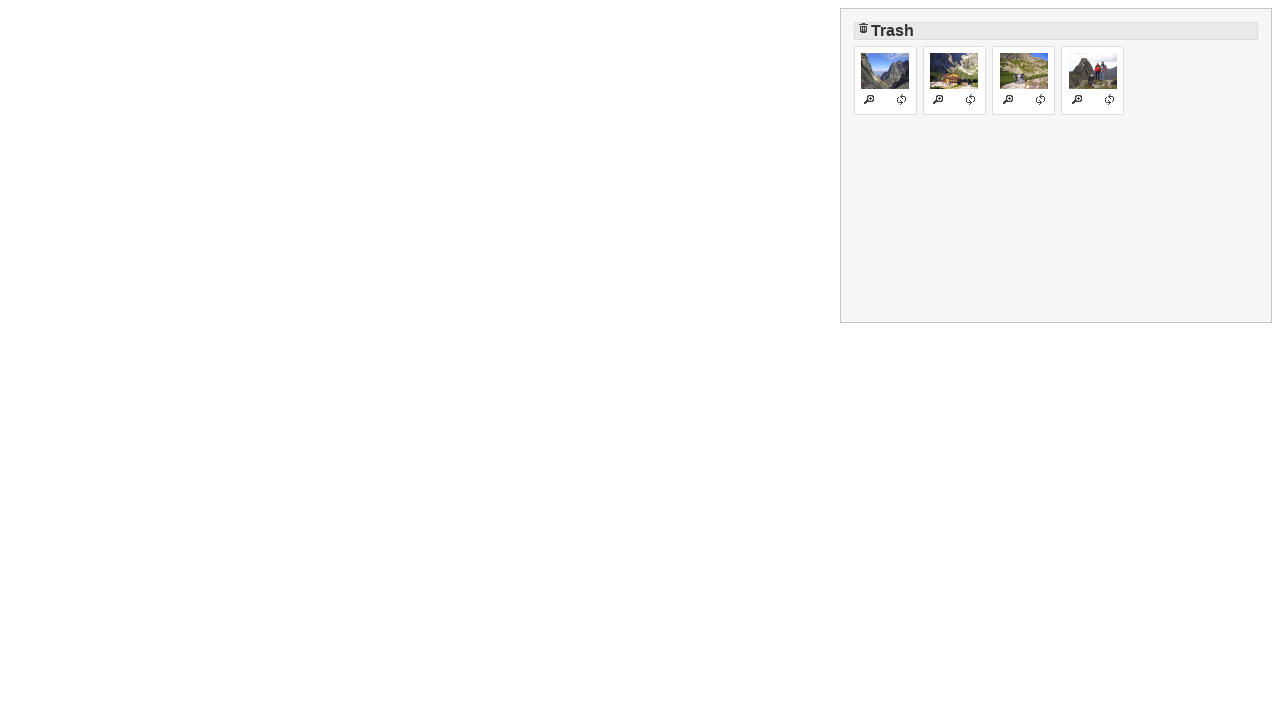